Tests window popup handling by clicking a button that opens a new window, switching between windows, and closing them

Starting URL: https://demoqa.com/browser-windows

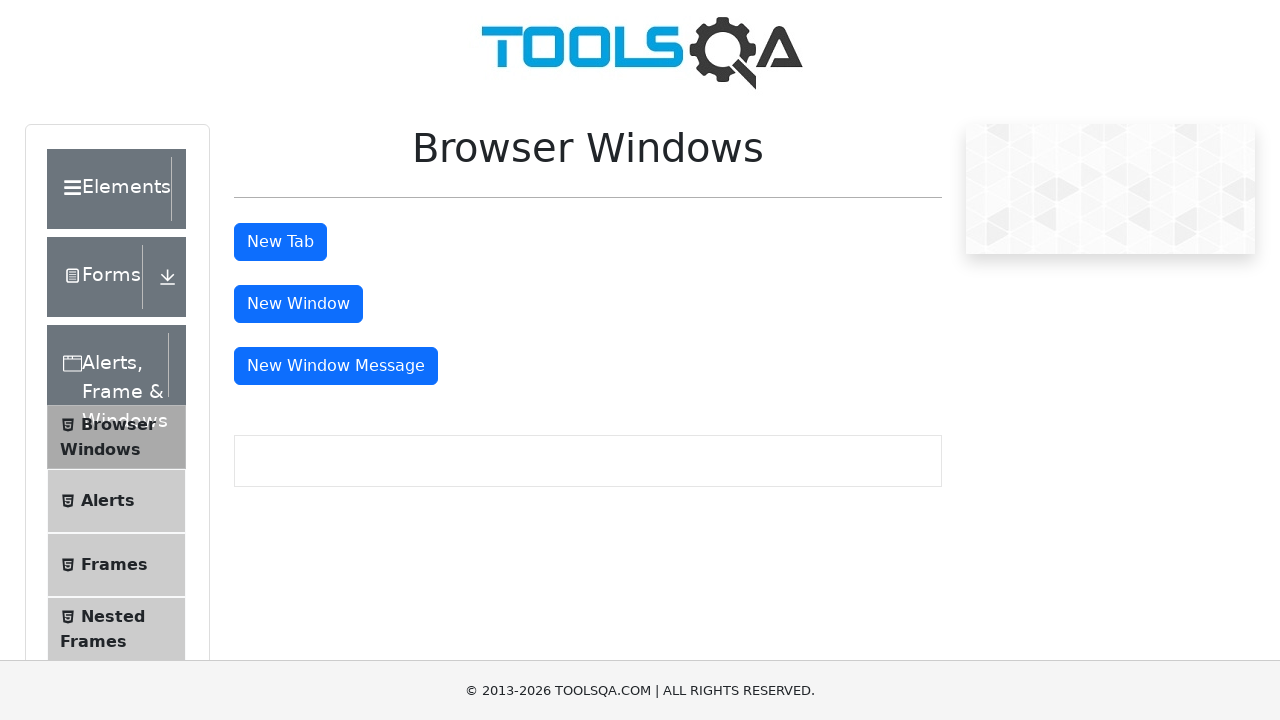

Clicked button to open new window at (298, 304) on #windowButton
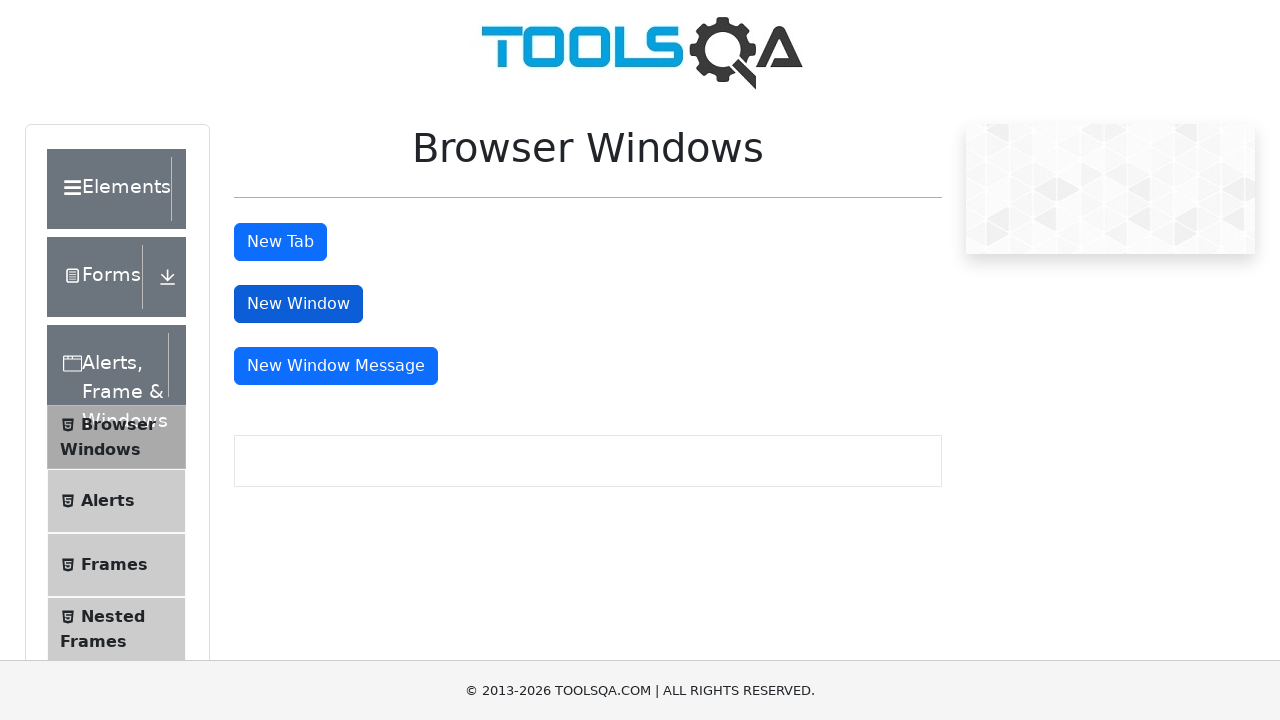

New window opened and captured
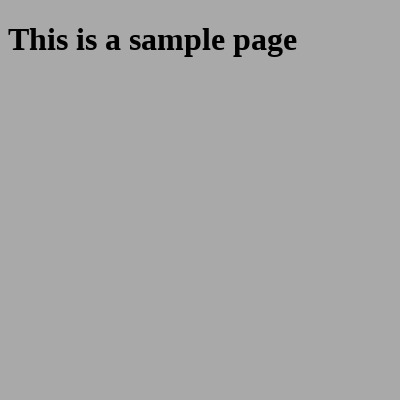

Retrieved child window title: 
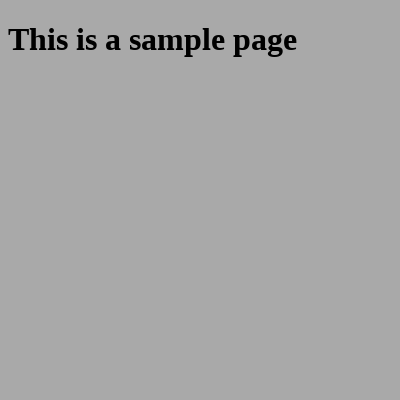

Closed child window
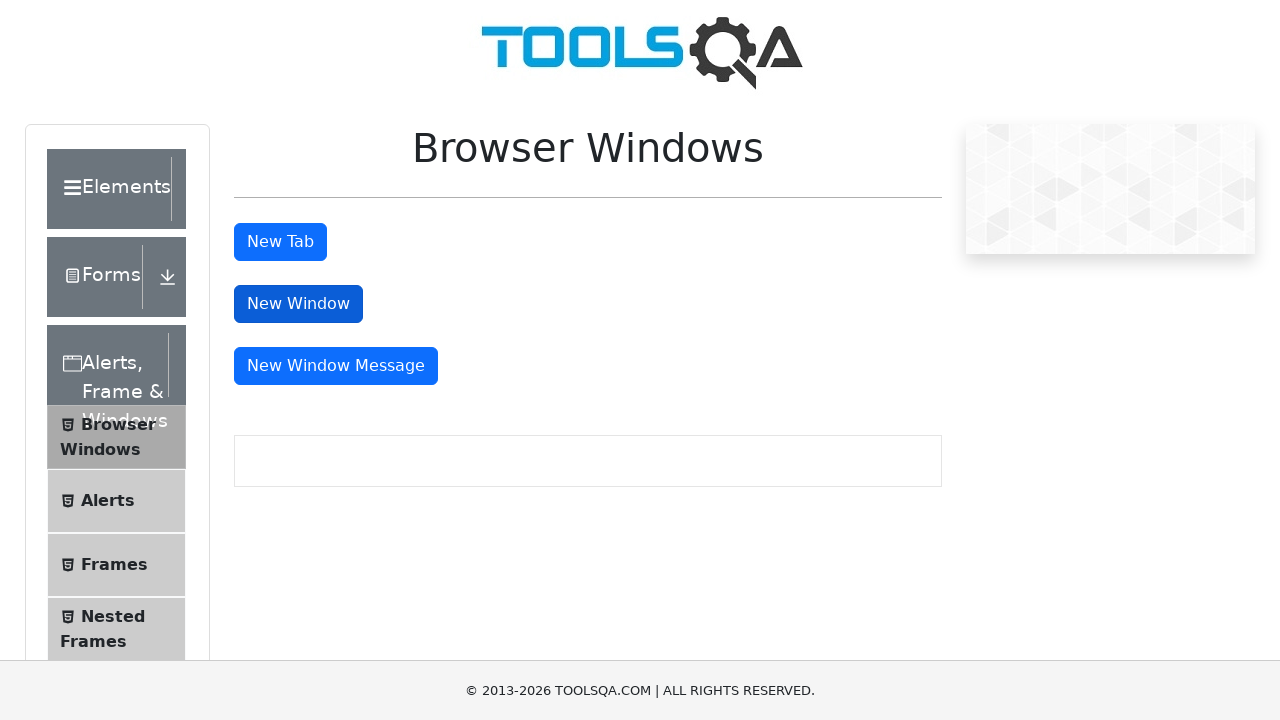

Retrieved parent window title: demosite
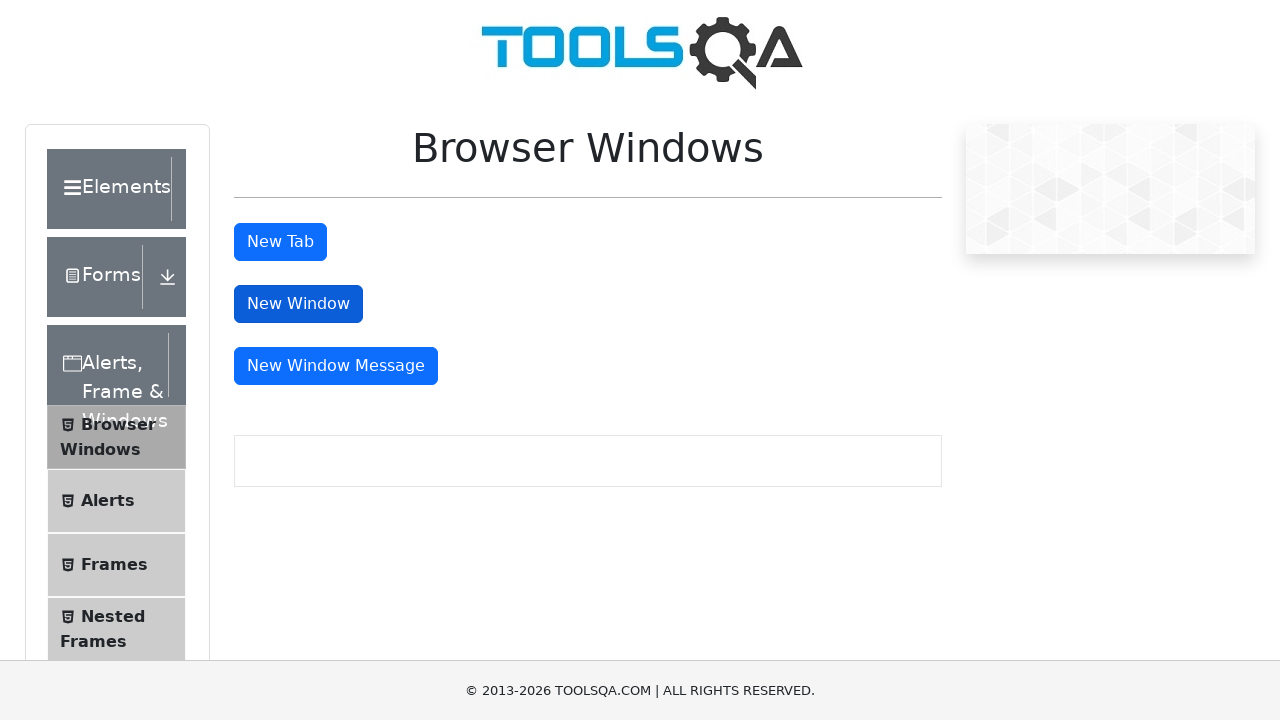

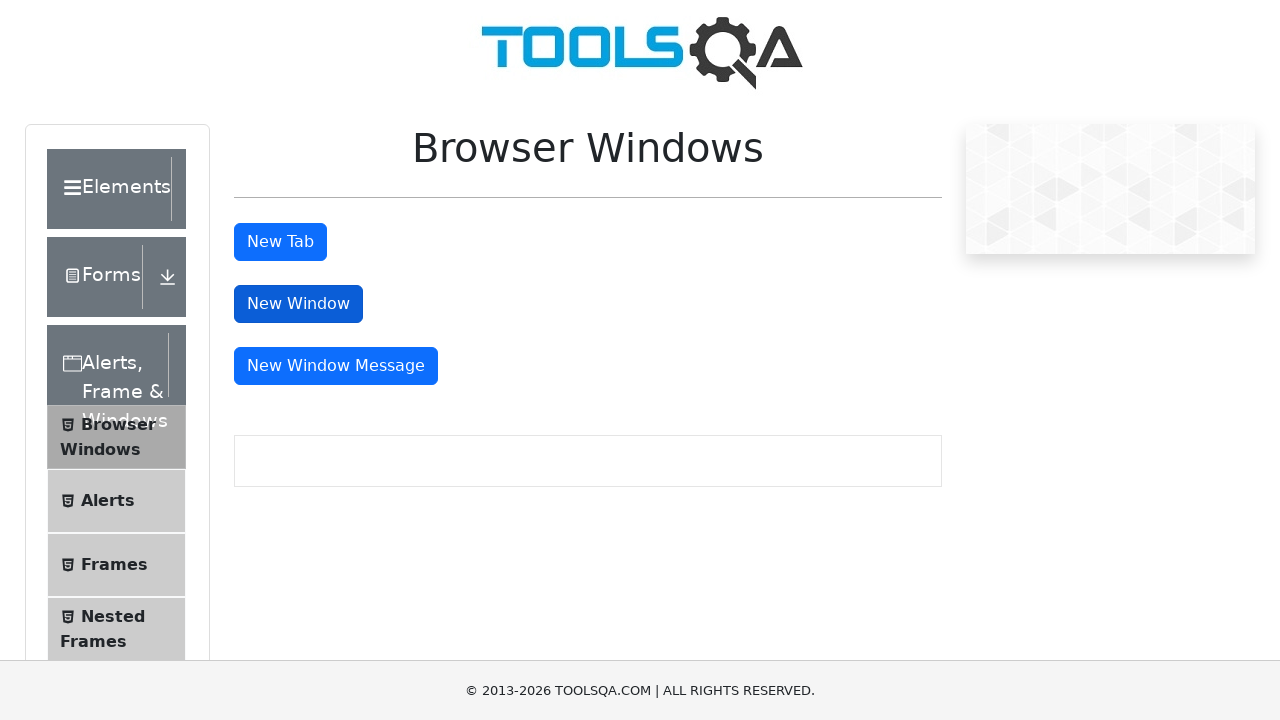